Tests browser window handling by clicking a link that opens a new window, then switching between windows and closing the child window based on its title.

Starting URL: https://opensource-demo.orangehrmlive.com/web/index.php/auth/login

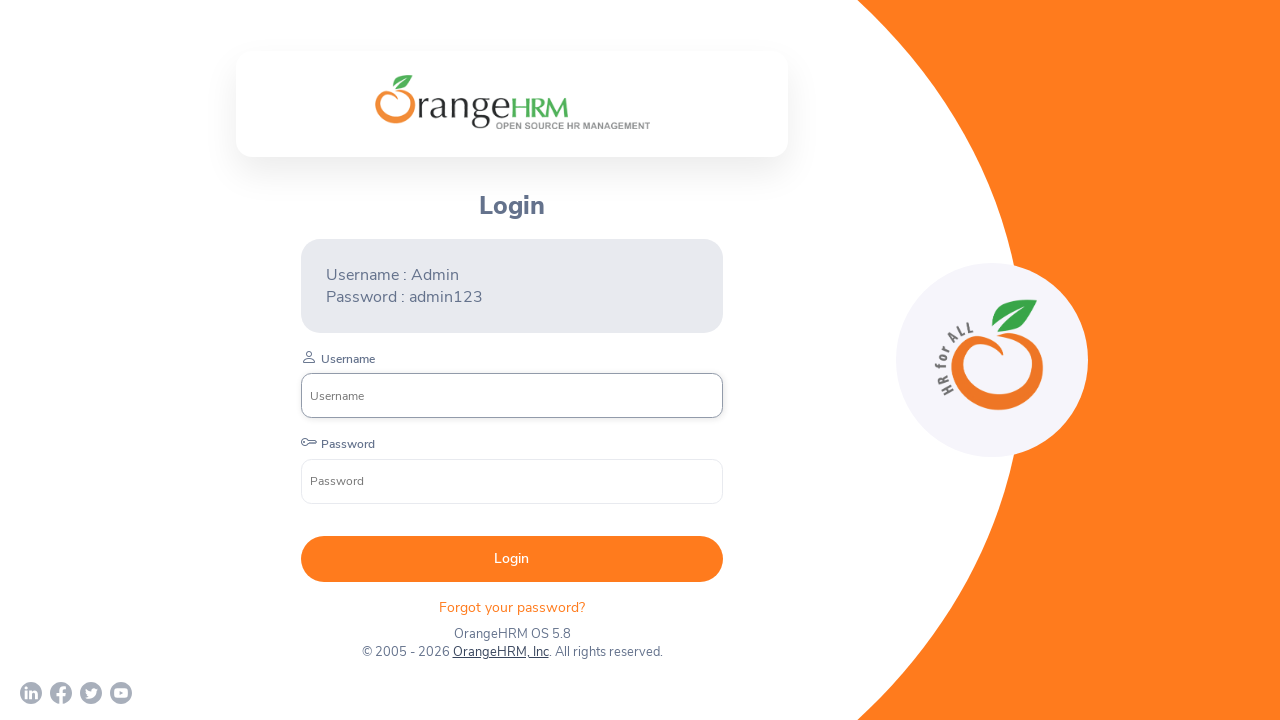

Clicked OrangeHRM, Inc link to open new window at (500, 652) on xpath=//a[normalize-space()='OrangeHRM, Inc']
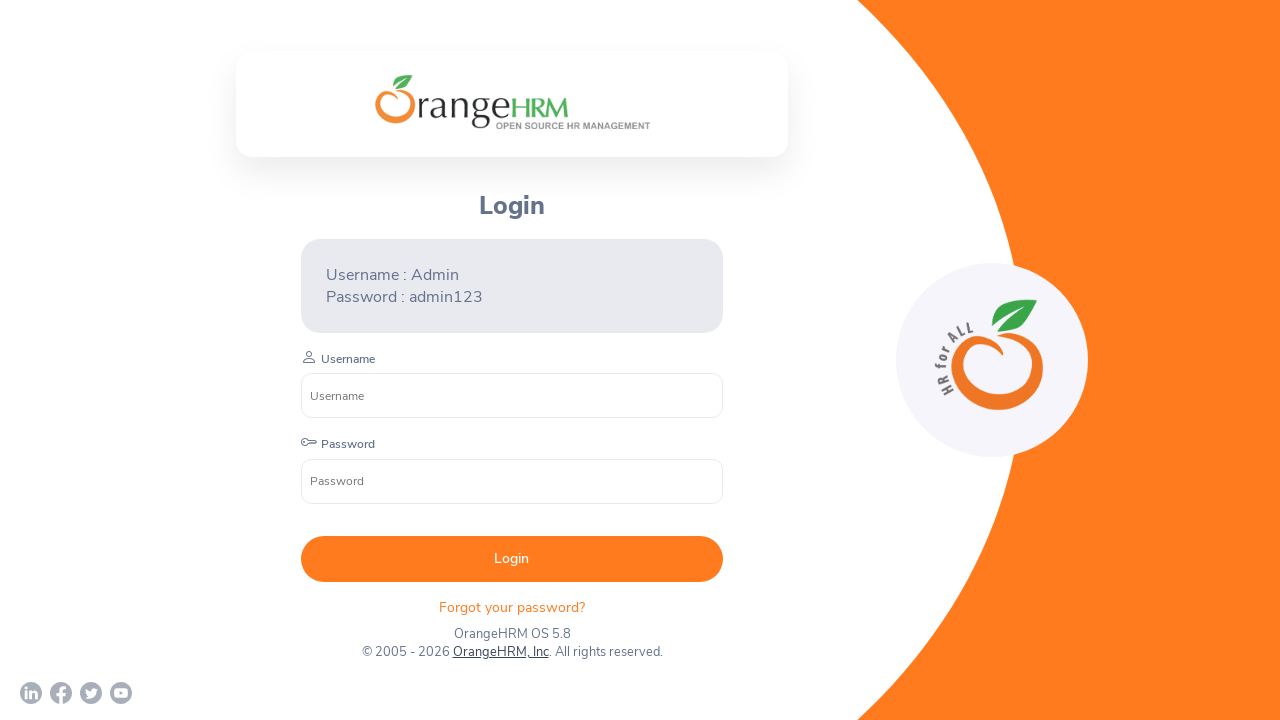

Retrieved new child window page object
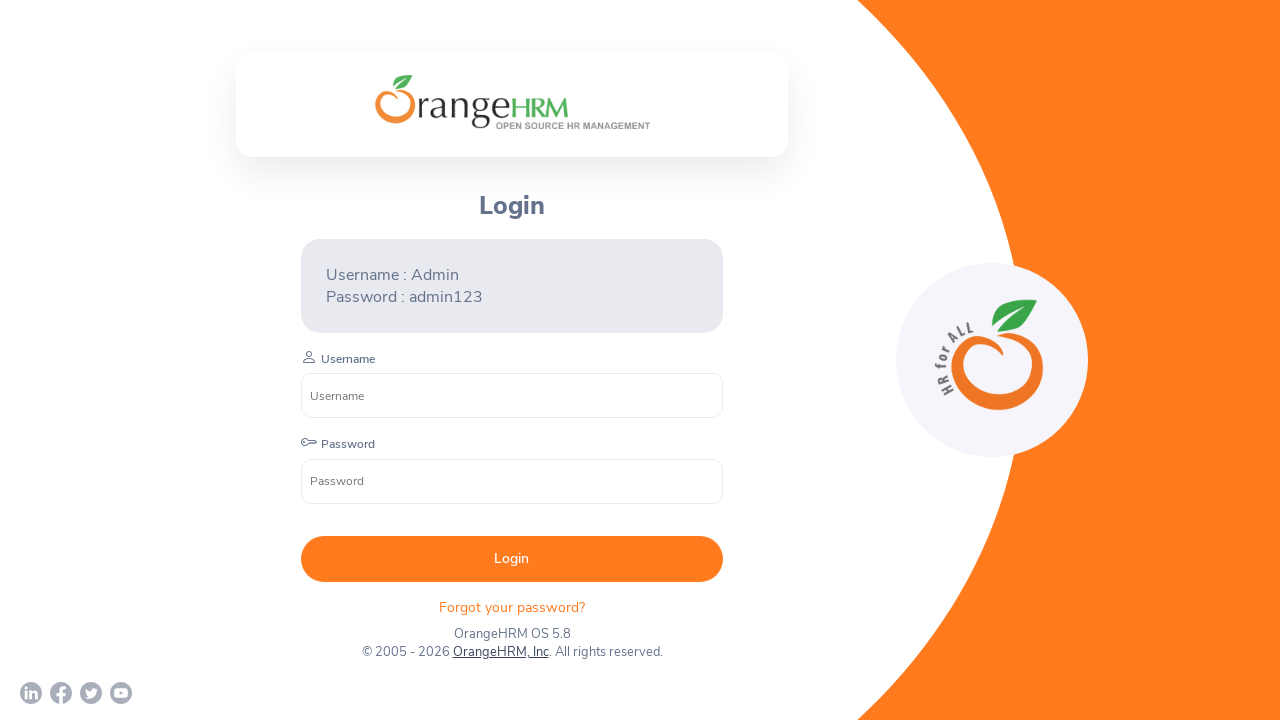

Child window page loaded successfully
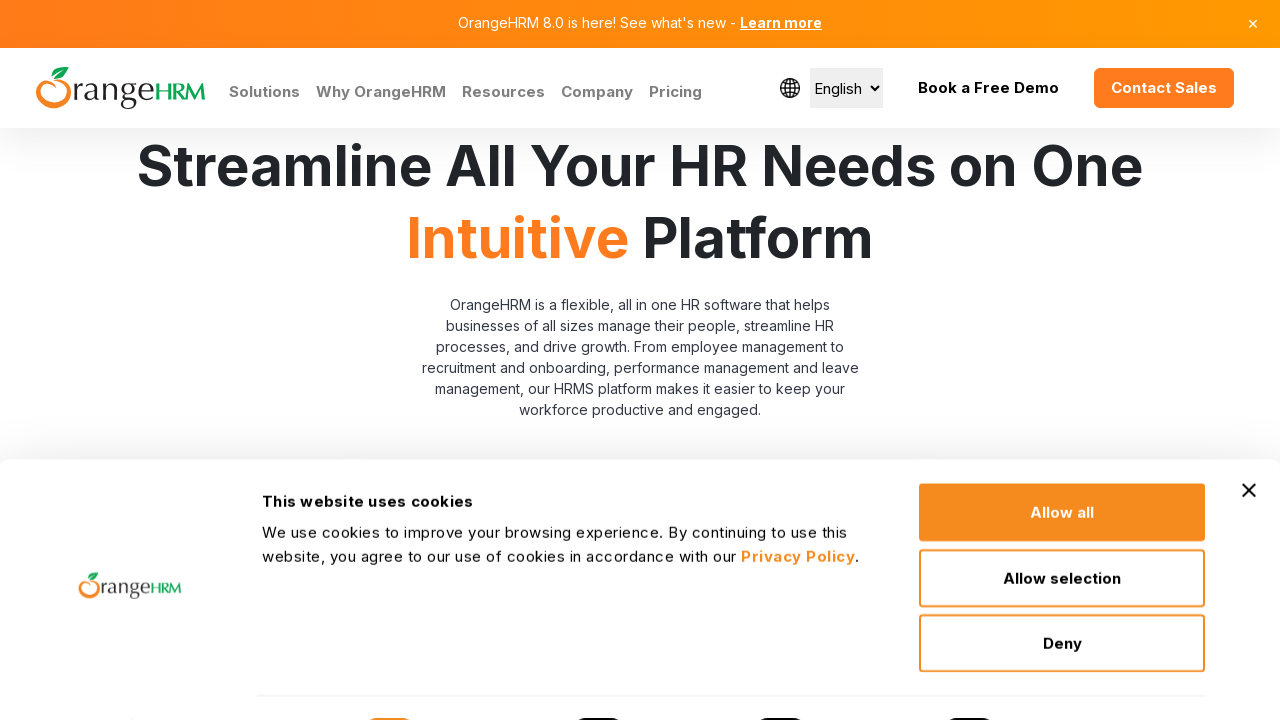

Retrieved child page title: Human Resources Management Software | HRMS | OrangeHRM
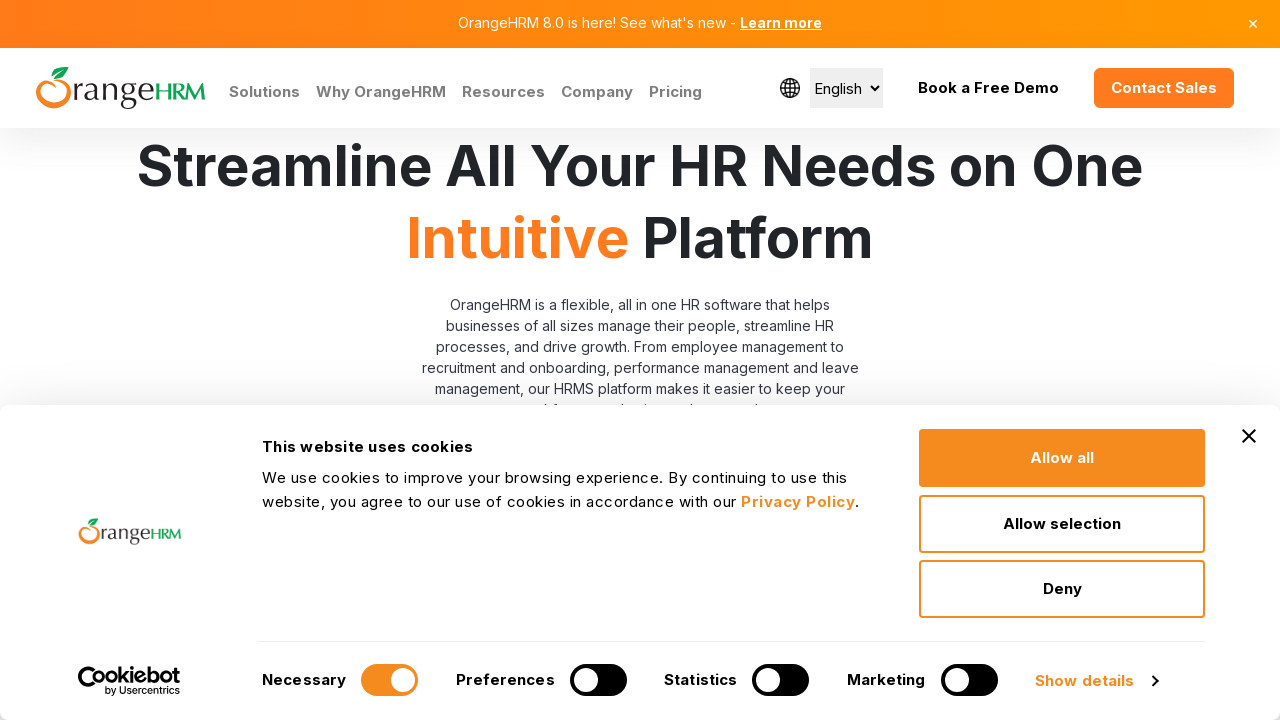

Closed child window as it matched expected title
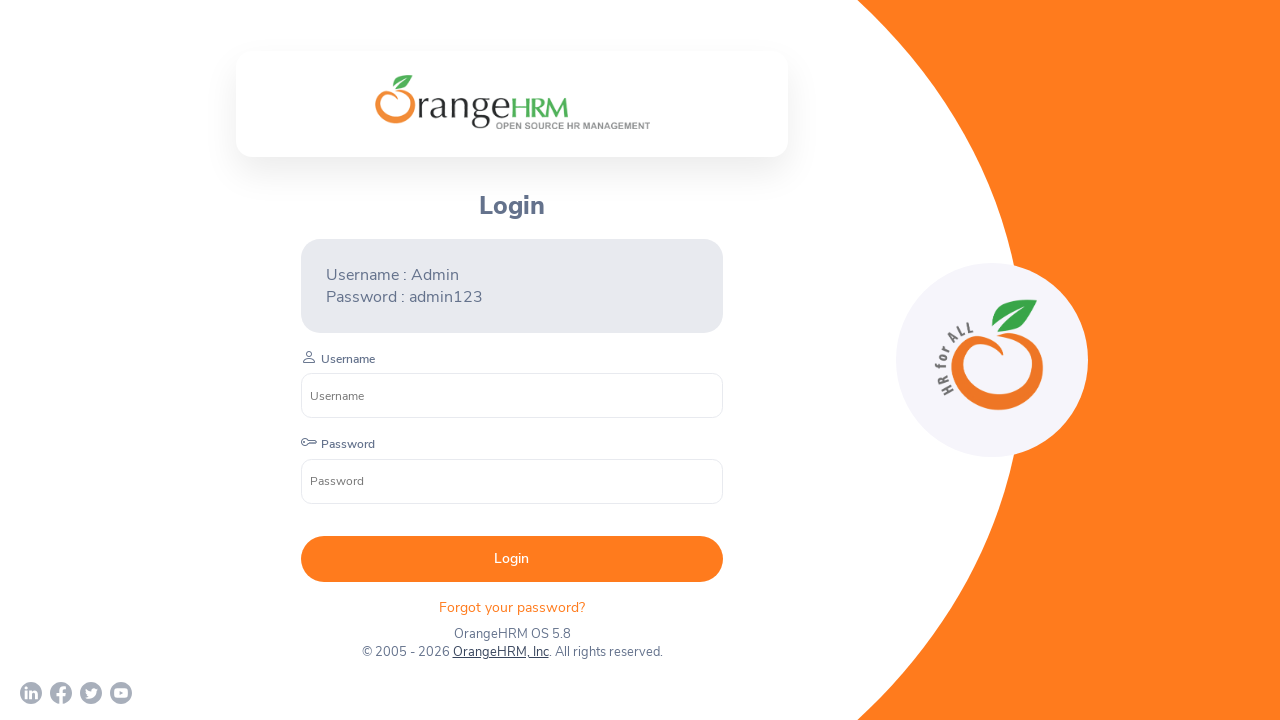

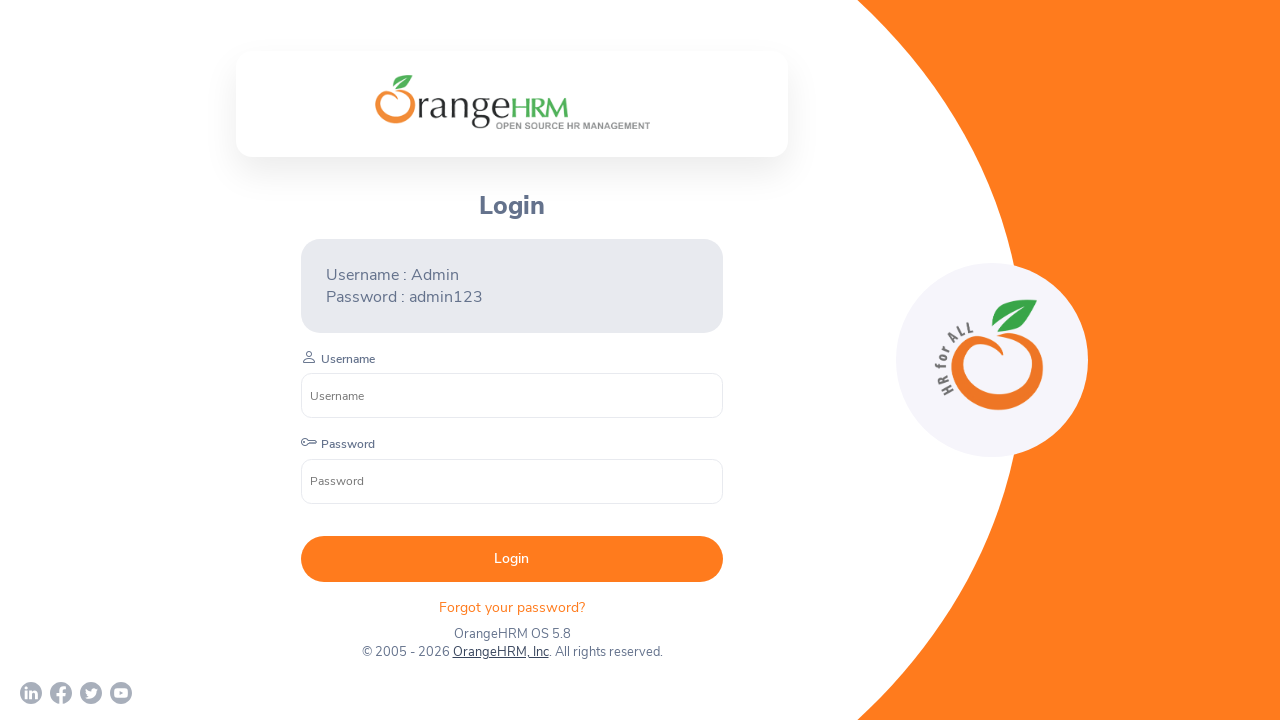